Tests a form by filling in name, surname, and email fields on a Netlify-hosted form page

Starting URL: https://infallible-hodgkin-e9fc14.netlify.app/

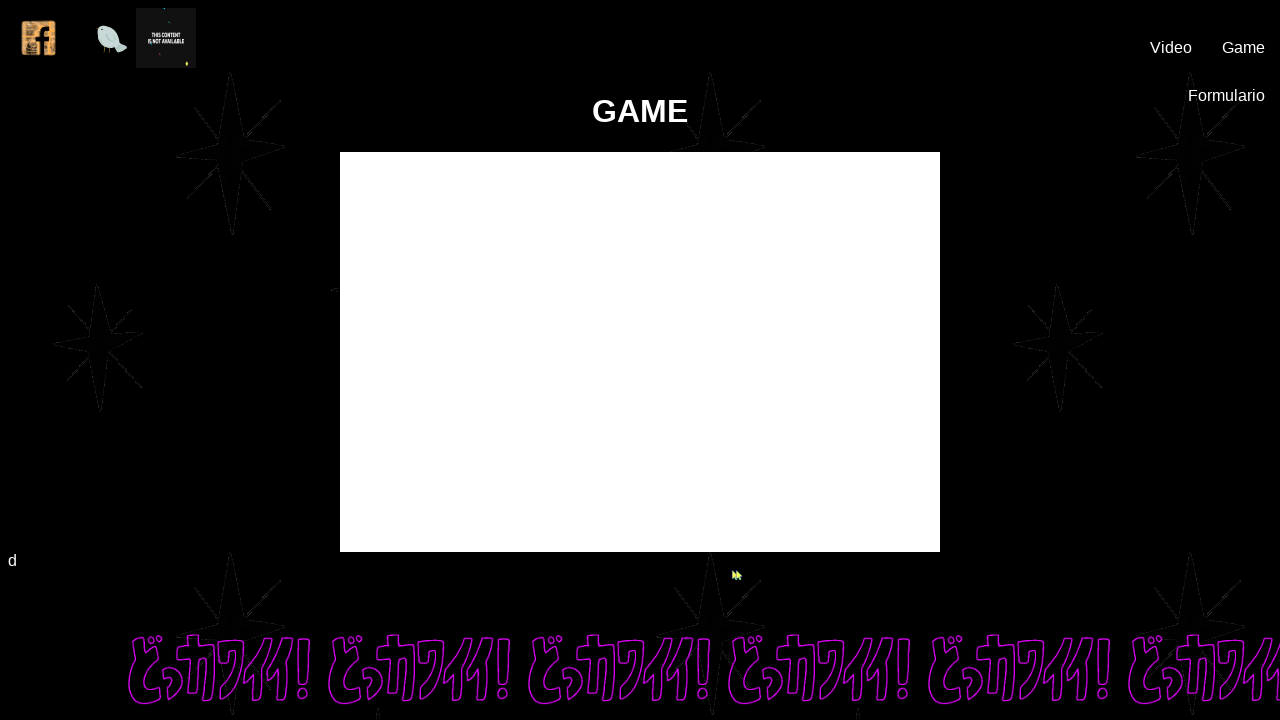

Filled name field with 'Adam Abel' on #nombres
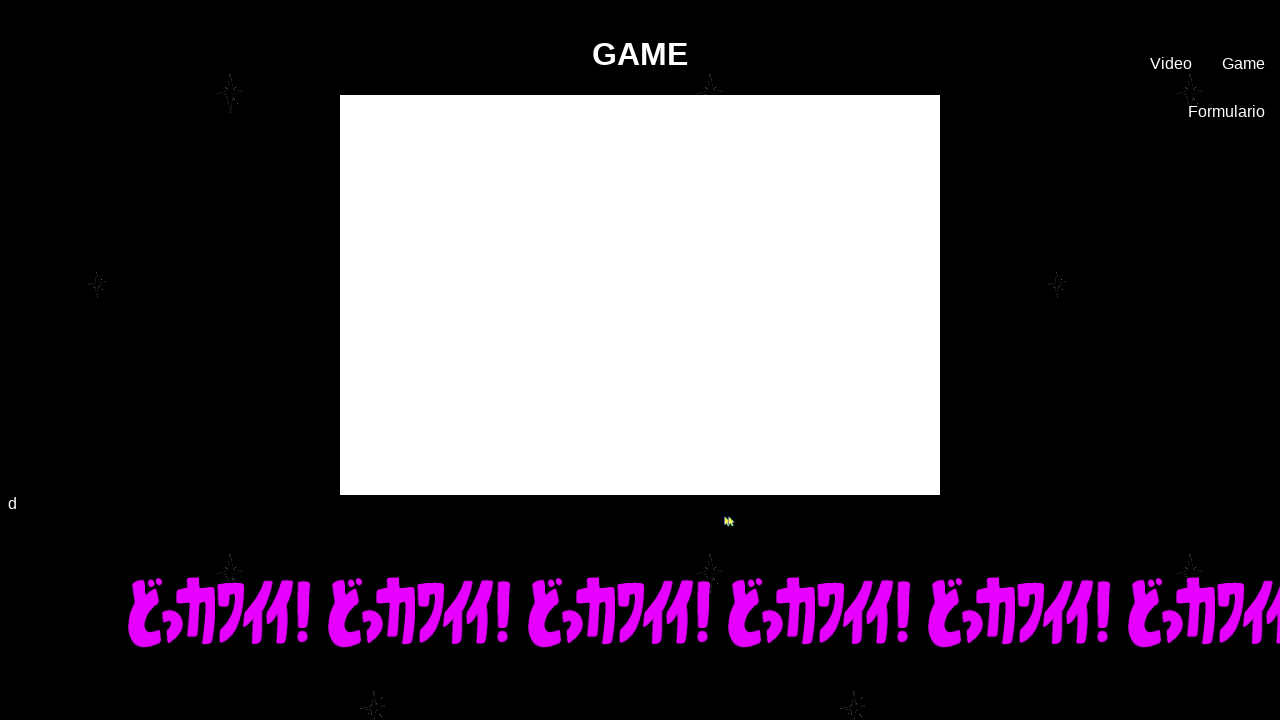

Pressed Enter on name field on #nombres
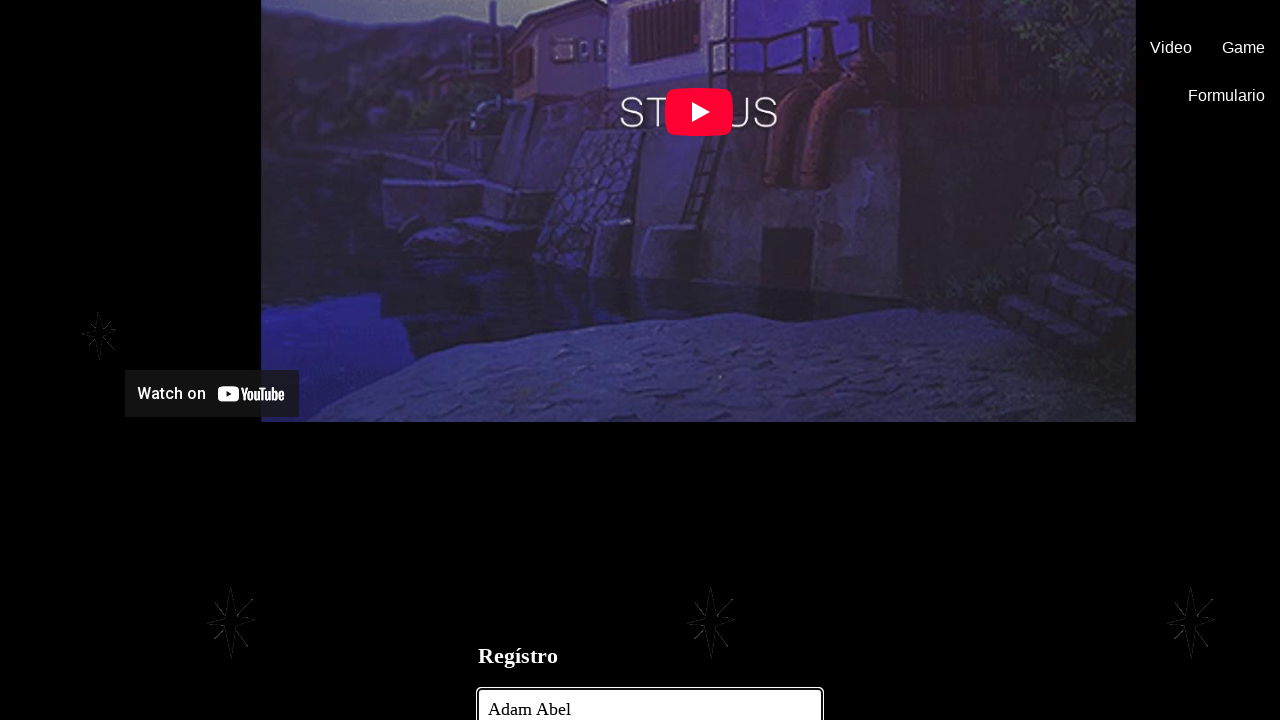

Filled surname field with 'Ferrer Belisario' on #apellidos
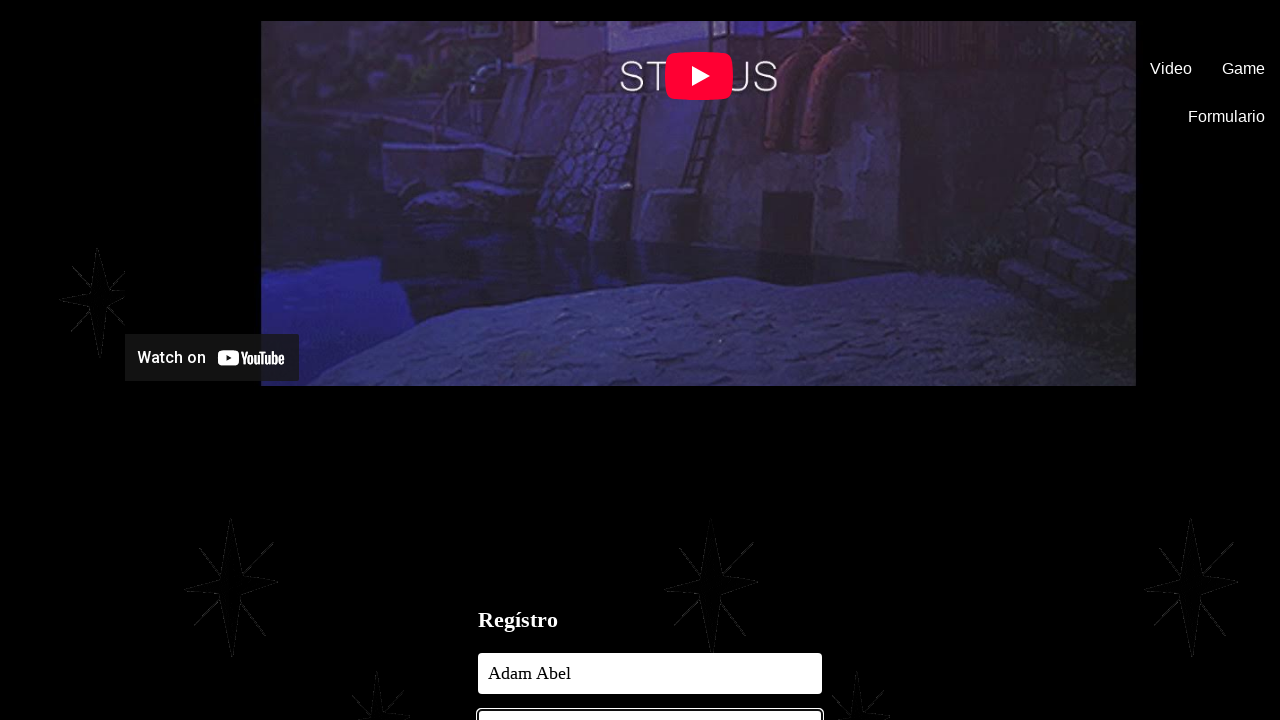

Pressed Enter on surname field on #apellidos
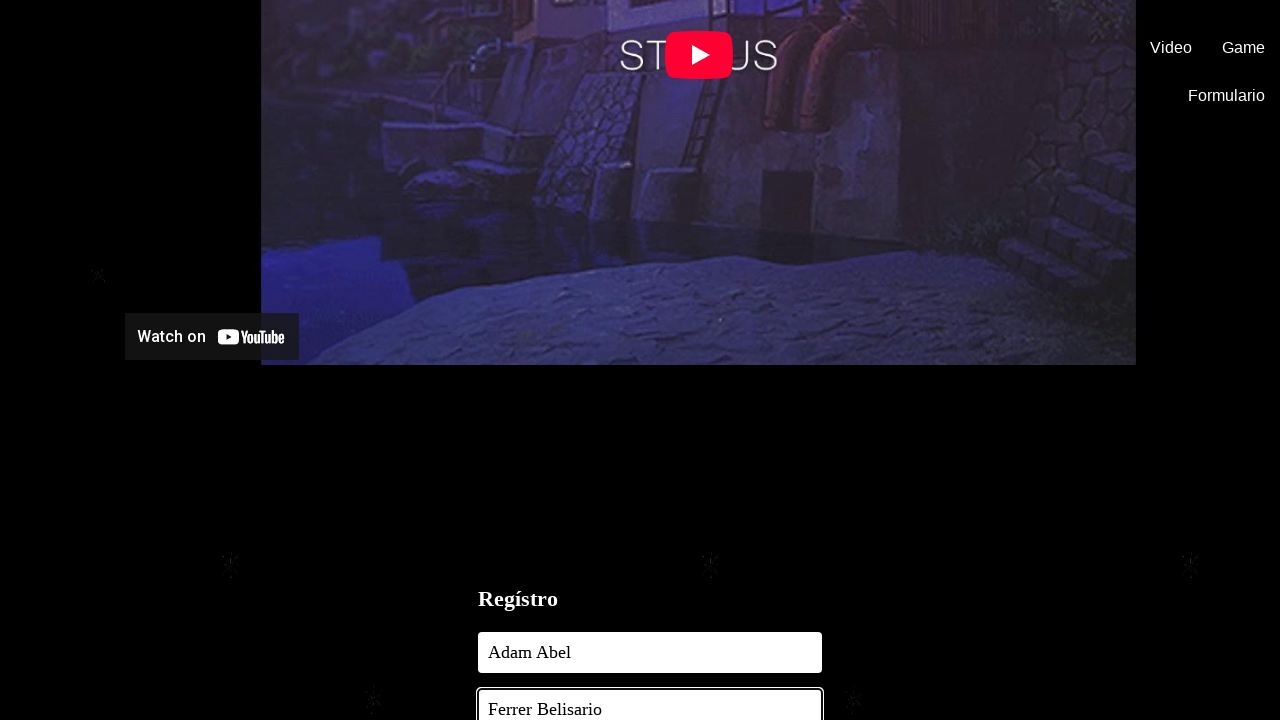

Filled email field with 'nvidia@hotmail.com' on #correo
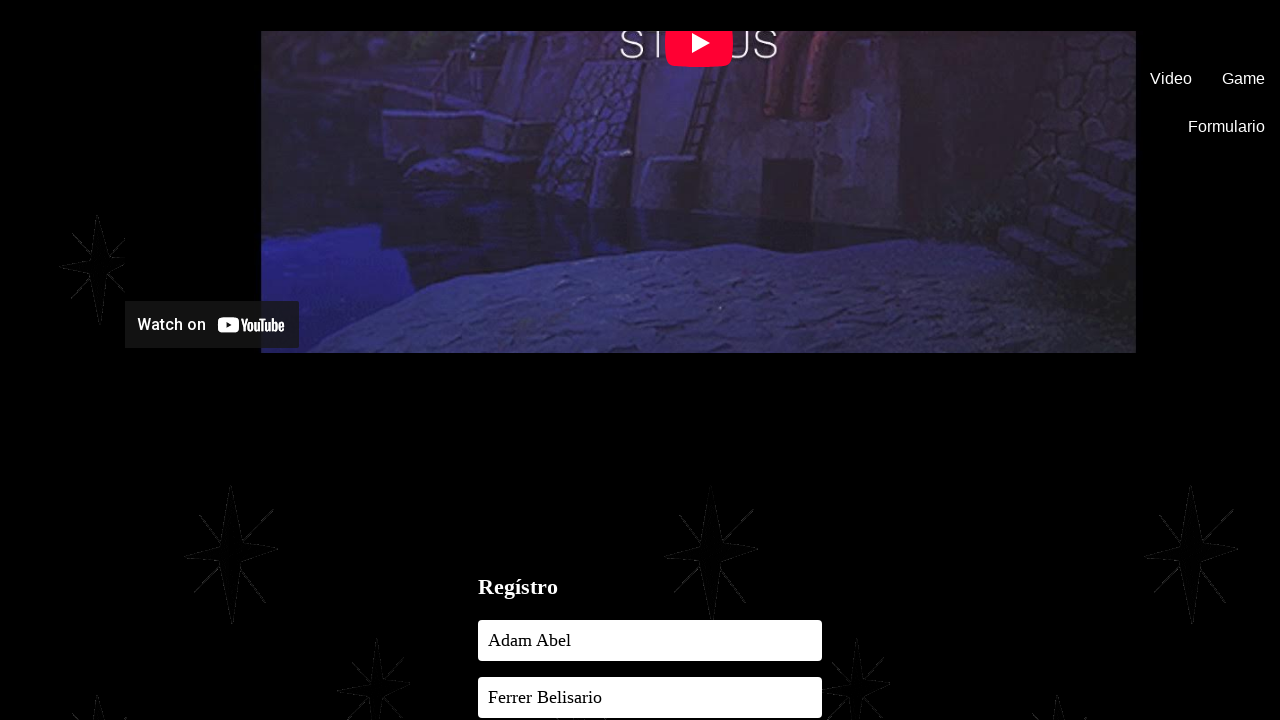

Pressed Enter on email field on #correo
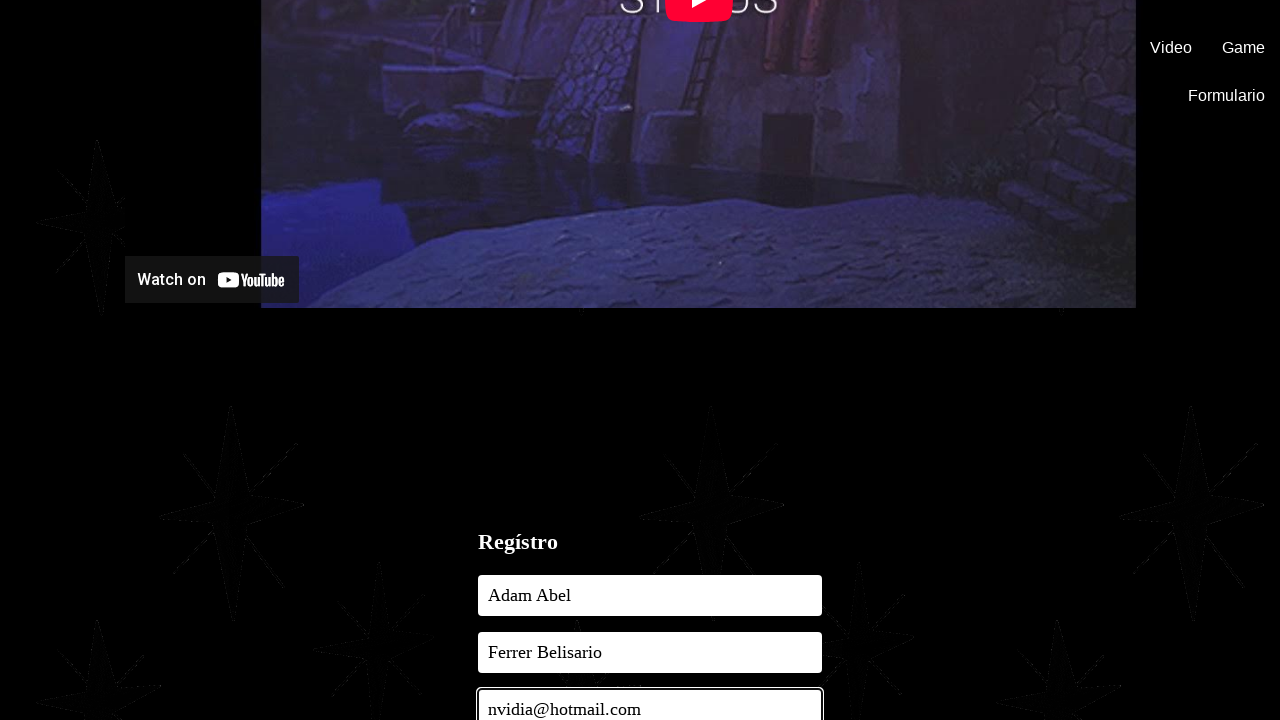

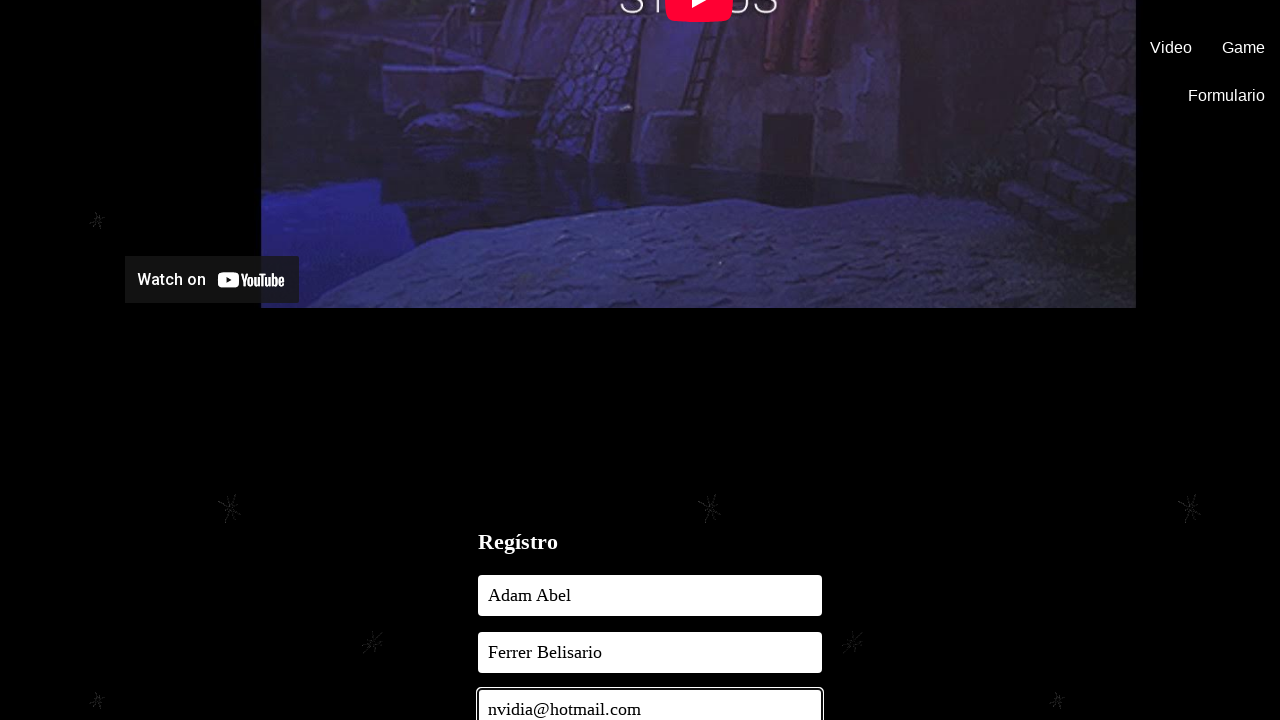